Tests the Use Cases navigation element by locating it and hovering to reveal the dropdown menu

Starting URL: https://youlend.com/

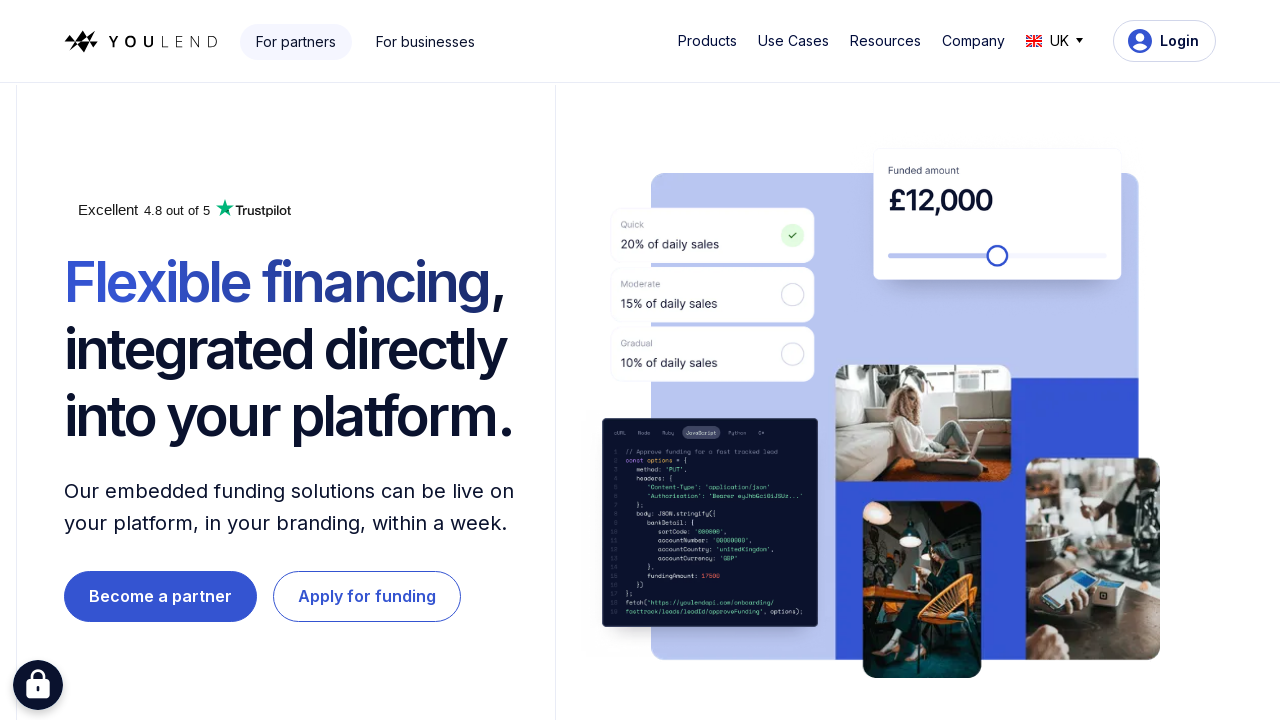

Located Use Cases navigation element
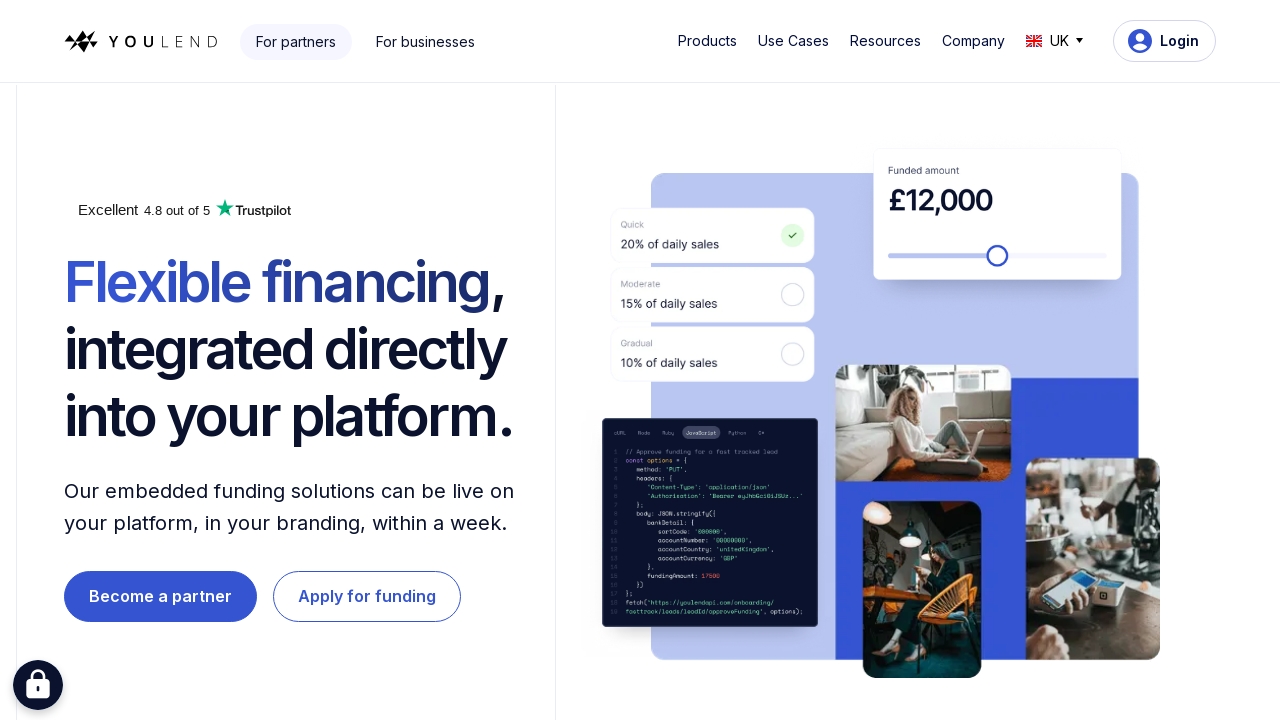

Hovered over Use Cases button to trigger dropdown at (793, 41) on #w-dropdown-toggle-1 > div
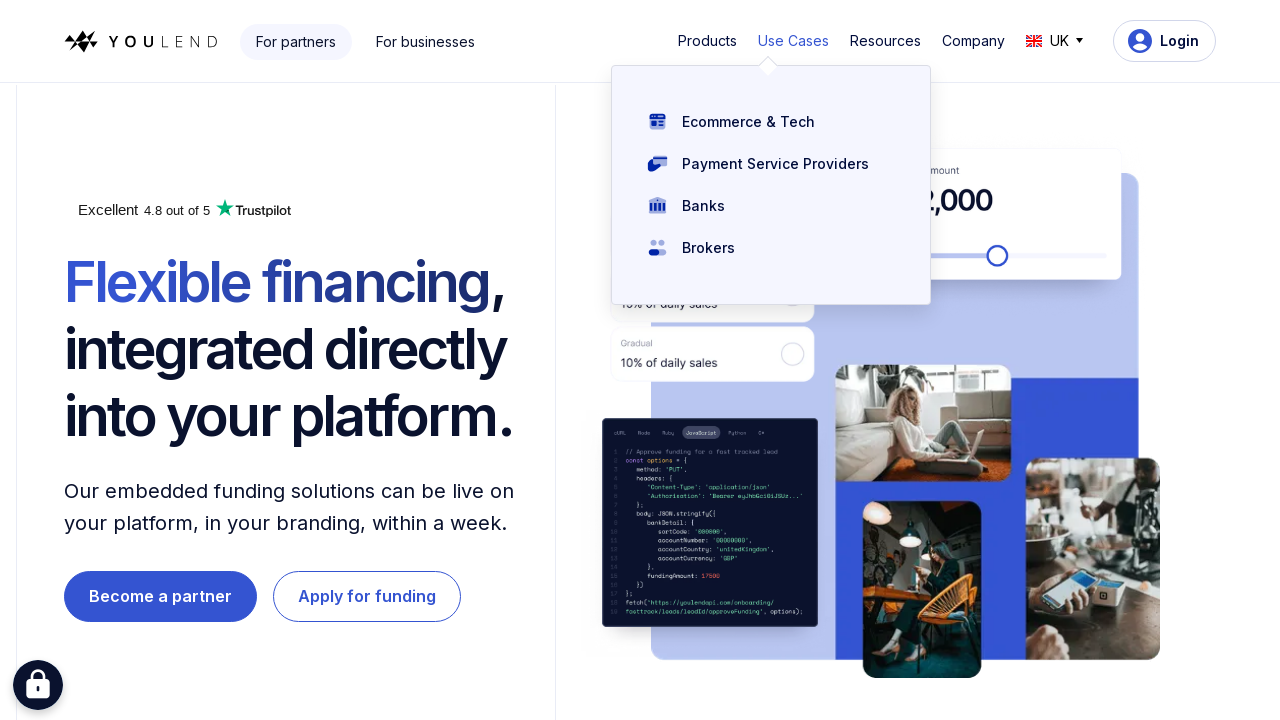

Use Cases dropdown menu appeared
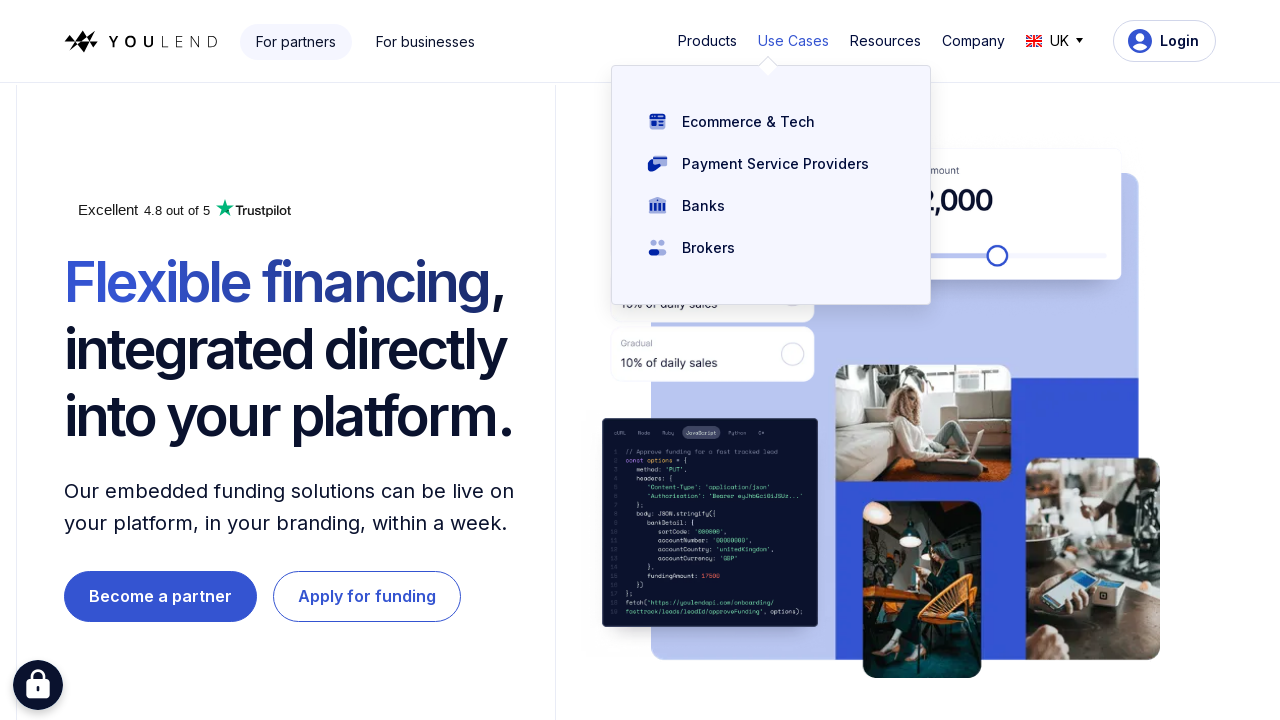

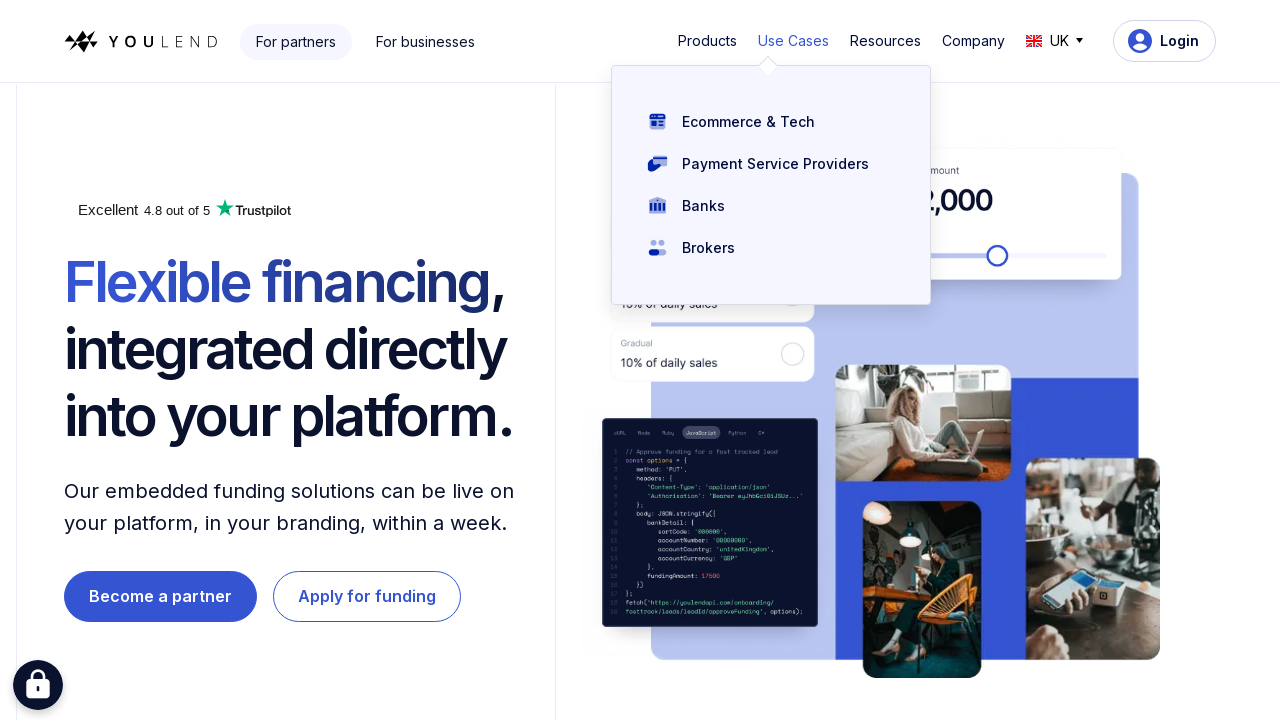